Tests unmarking todo items as complete by unchecking their checkboxes

Starting URL: https://demo.playwright.dev/todomvc

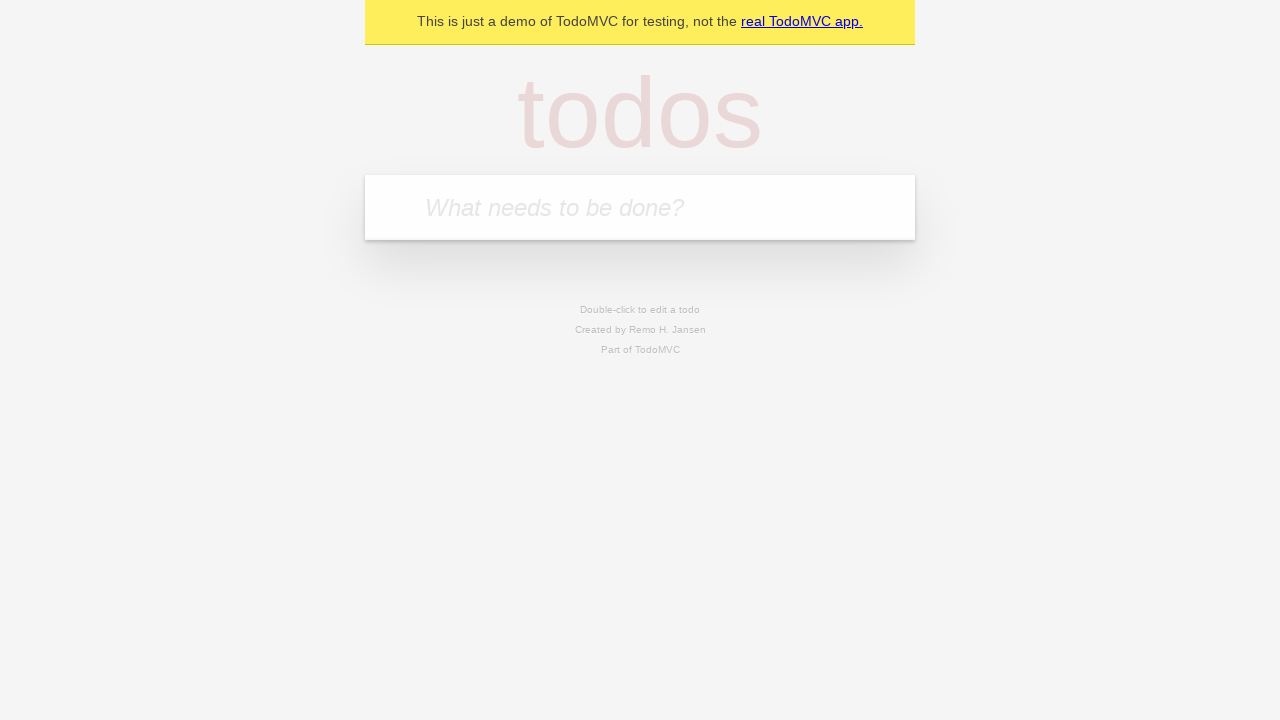

Filled todo input with 'buy some cheese' on internal:attr=[placeholder="What needs to be done?"i]
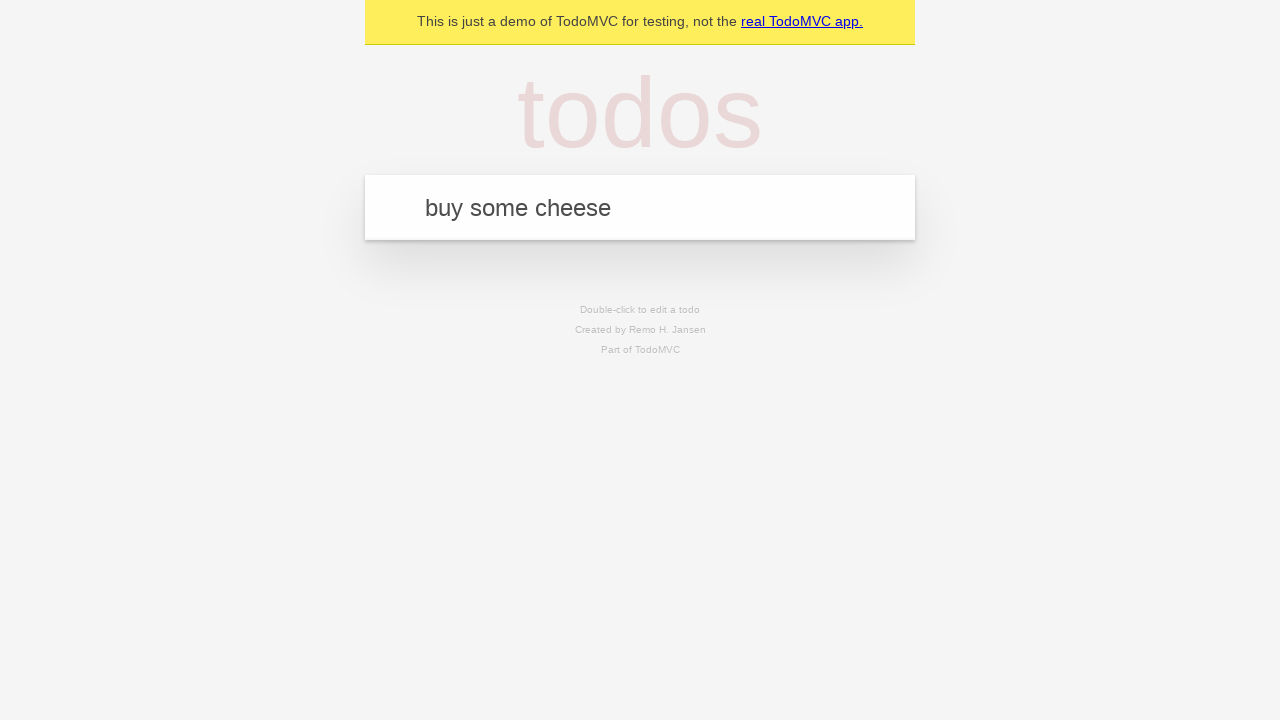

Pressed Enter to create first todo item on internal:attr=[placeholder="What needs to be done?"i]
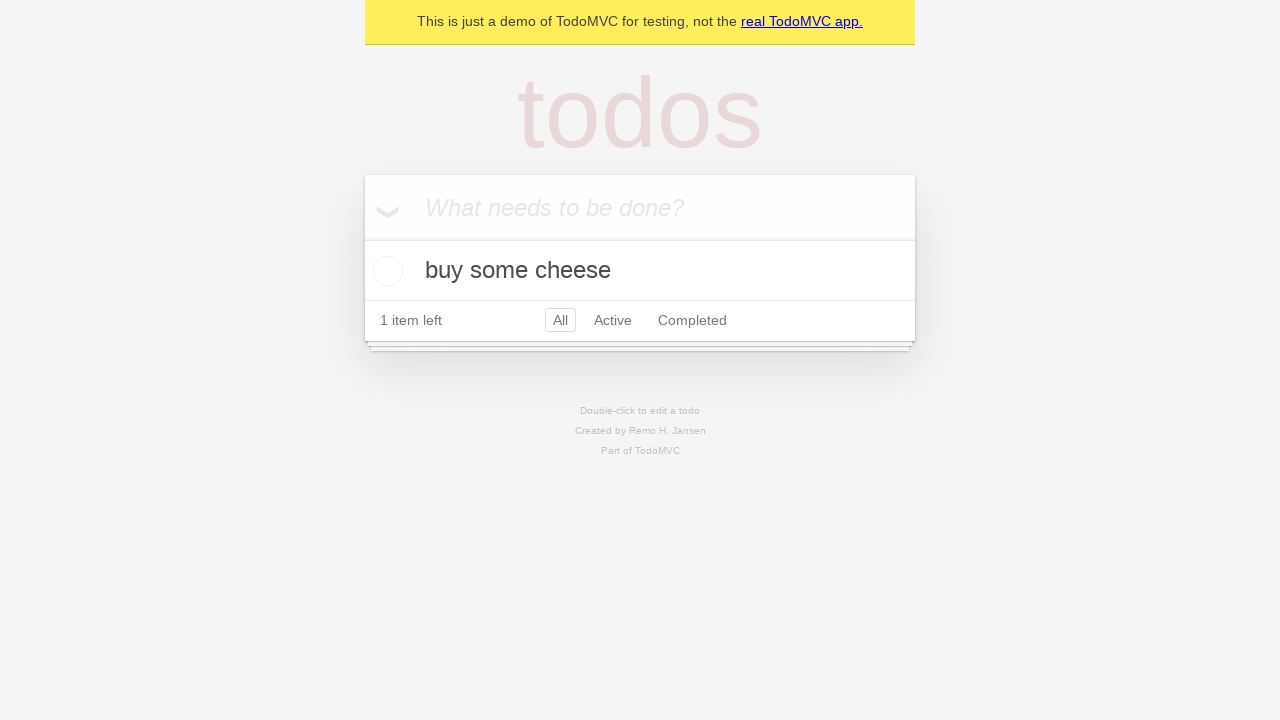

Filled todo input with 'feed the cat' on internal:attr=[placeholder="What needs to be done?"i]
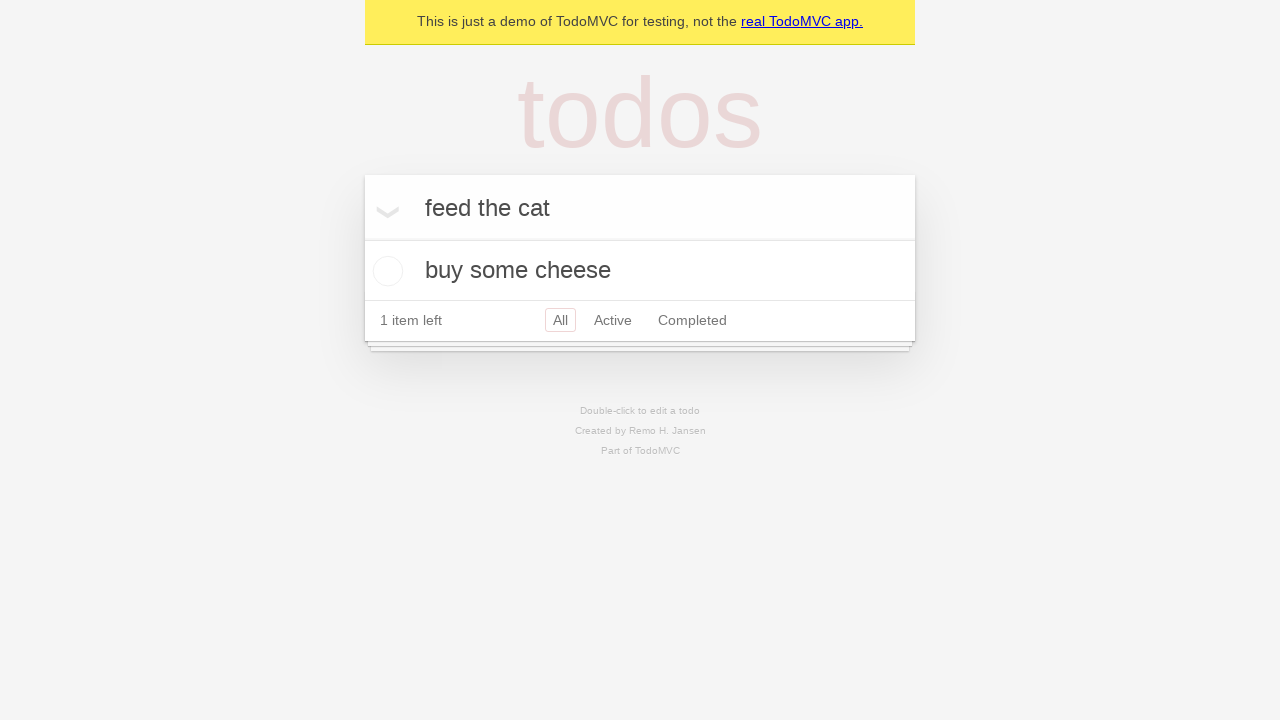

Pressed Enter to create second todo item on internal:attr=[placeholder="What needs to be done?"i]
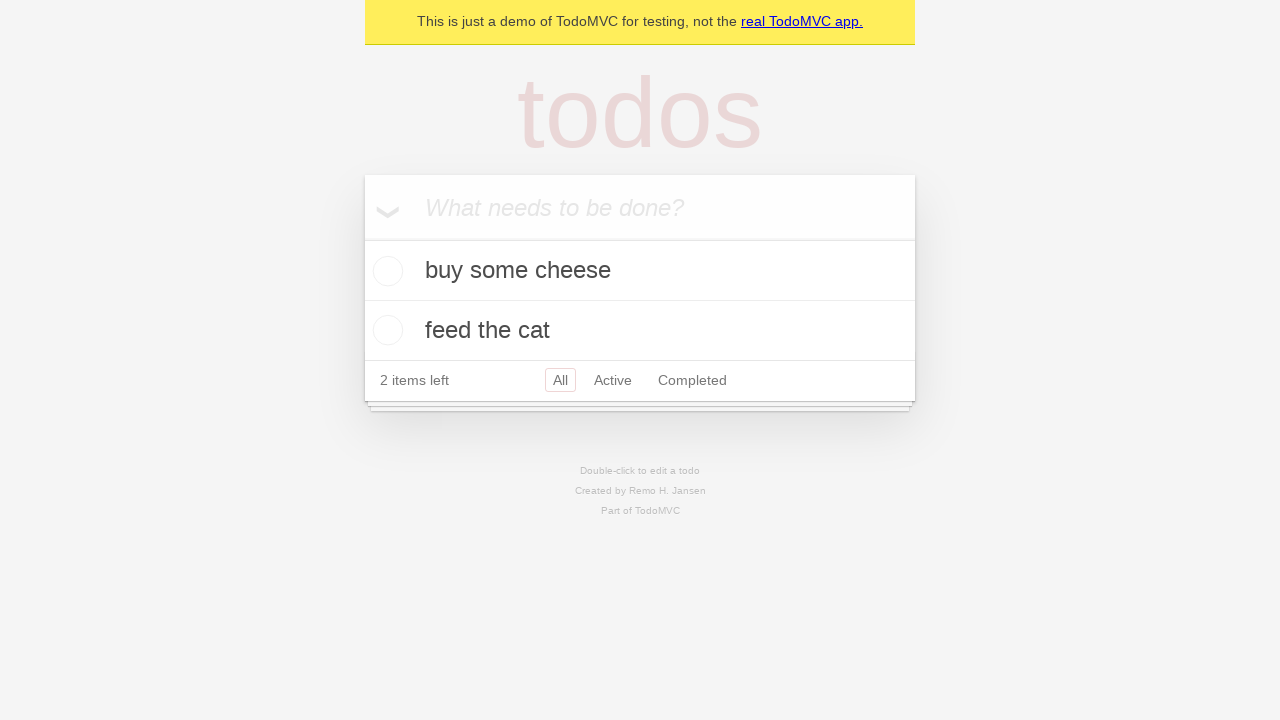

Checked checkbox for first todo item 'buy some cheese' at (385, 271) on internal:testid=[data-testid="todo-item"s] >> nth=0 >> internal:role=checkbox
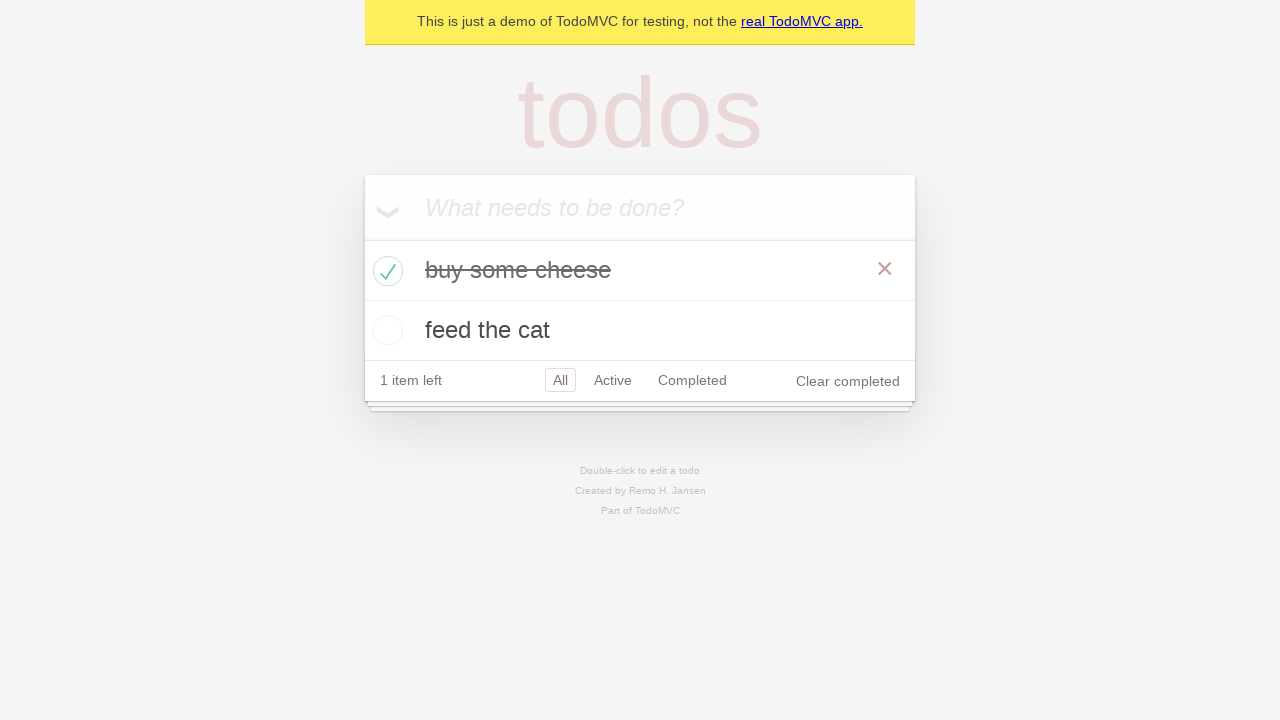

Unchecked checkbox for first todo item to mark it as incomplete at (385, 271) on internal:testid=[data-testid="todo-item"s] >> nth=0 >> internal:role=checkbox
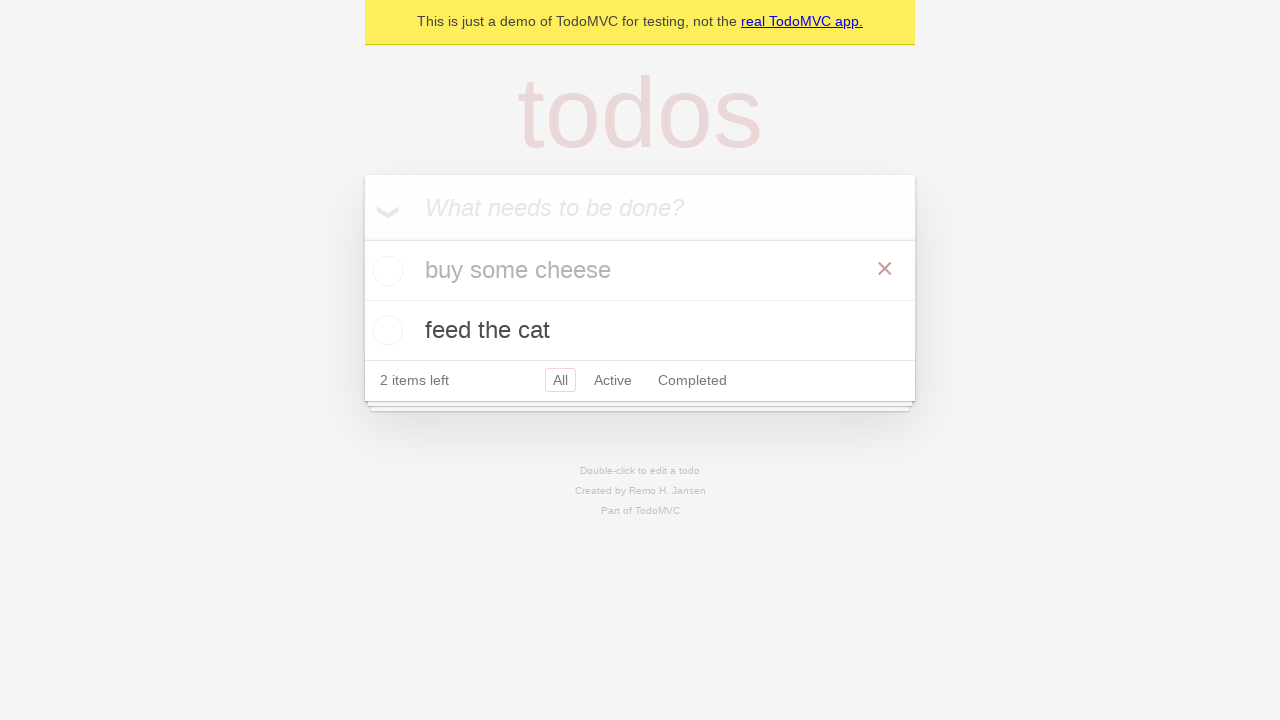

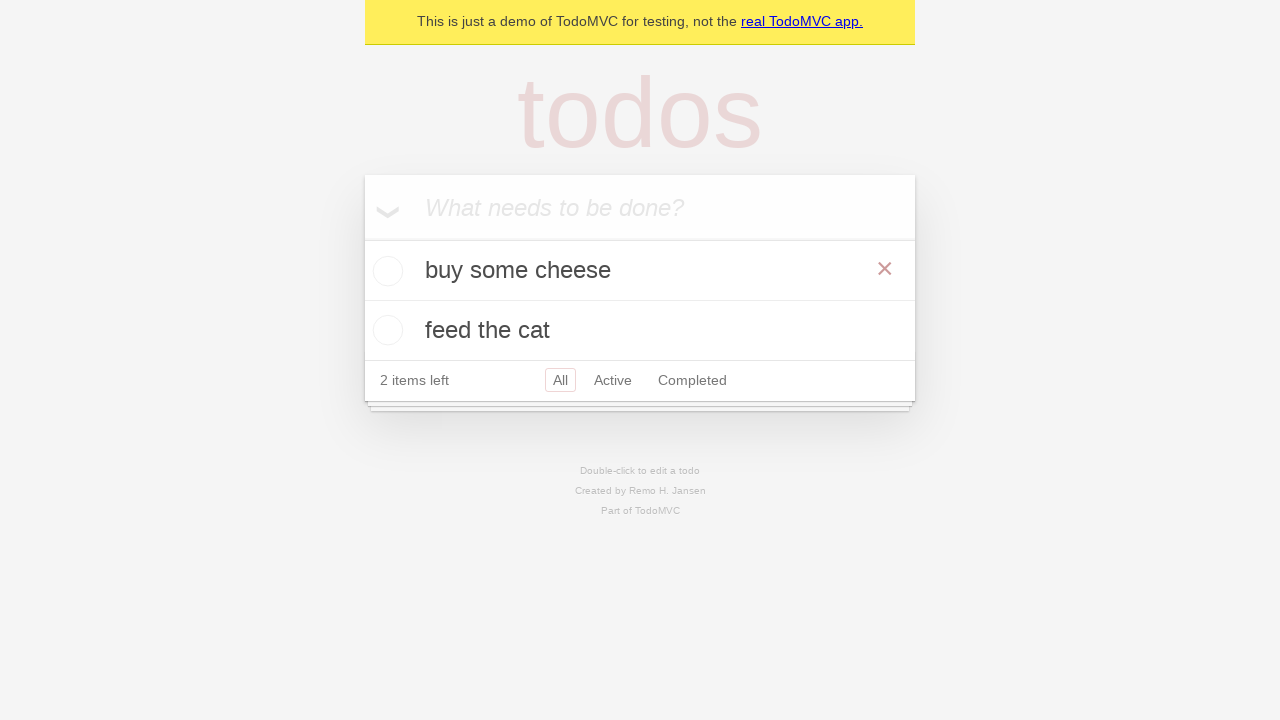